Tests signup form validation by entering valid name fields but an invalid email format, then attempting to submit

Starting URL: https://pulse-frontend.web.app/auth/signup

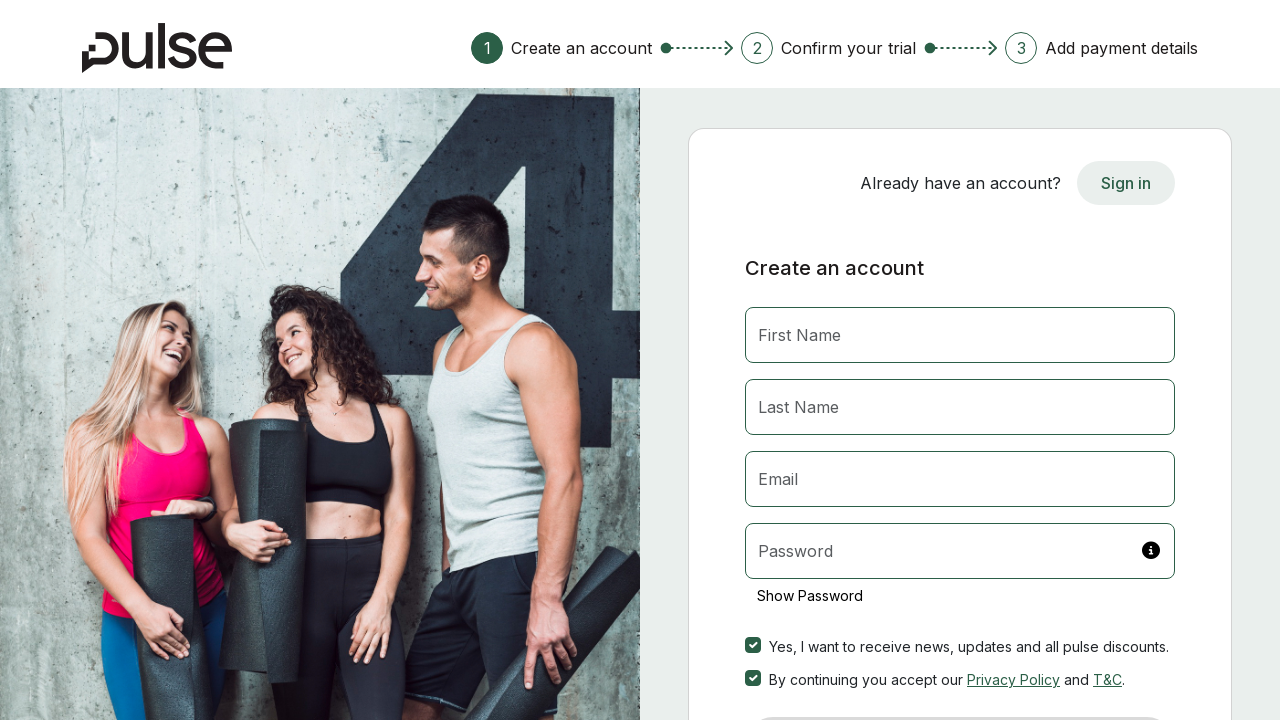

Clicked First Name field at (960, 335) on internal:attr=[placeholder="First Name"i]
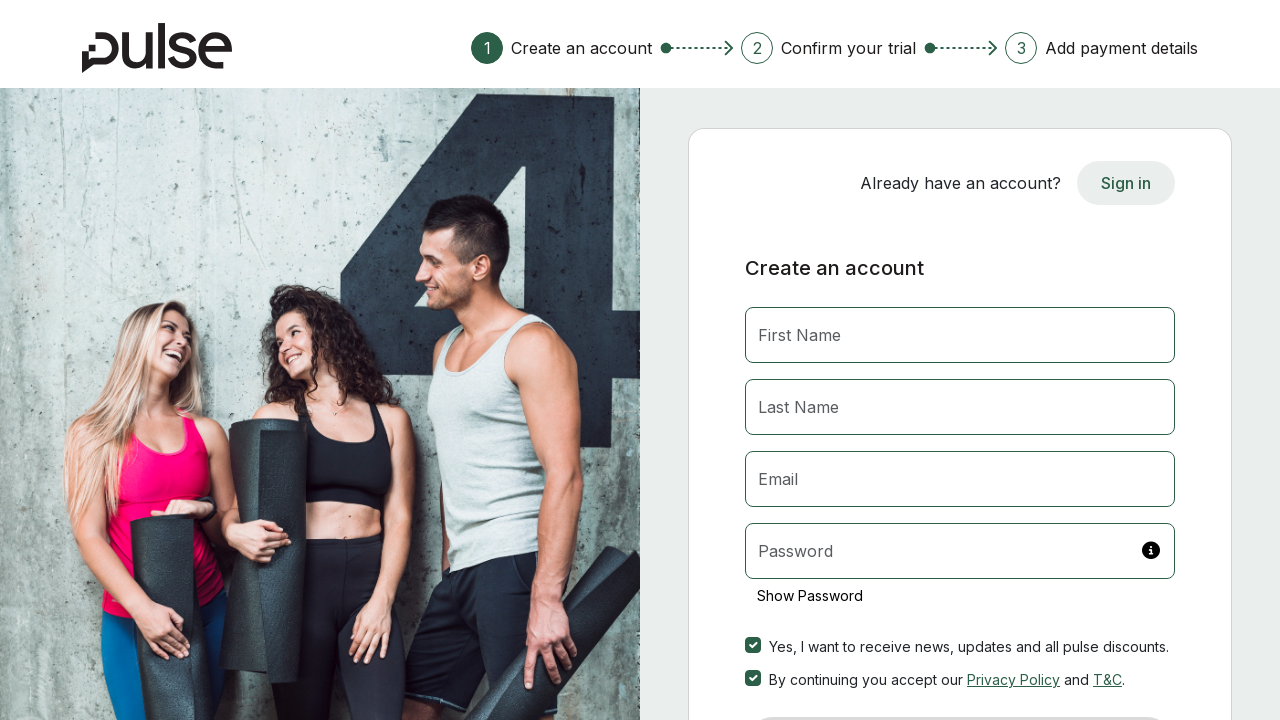

Filled First Name field with 'ishaan' on internal:attr=[placeholder="First Name"i]
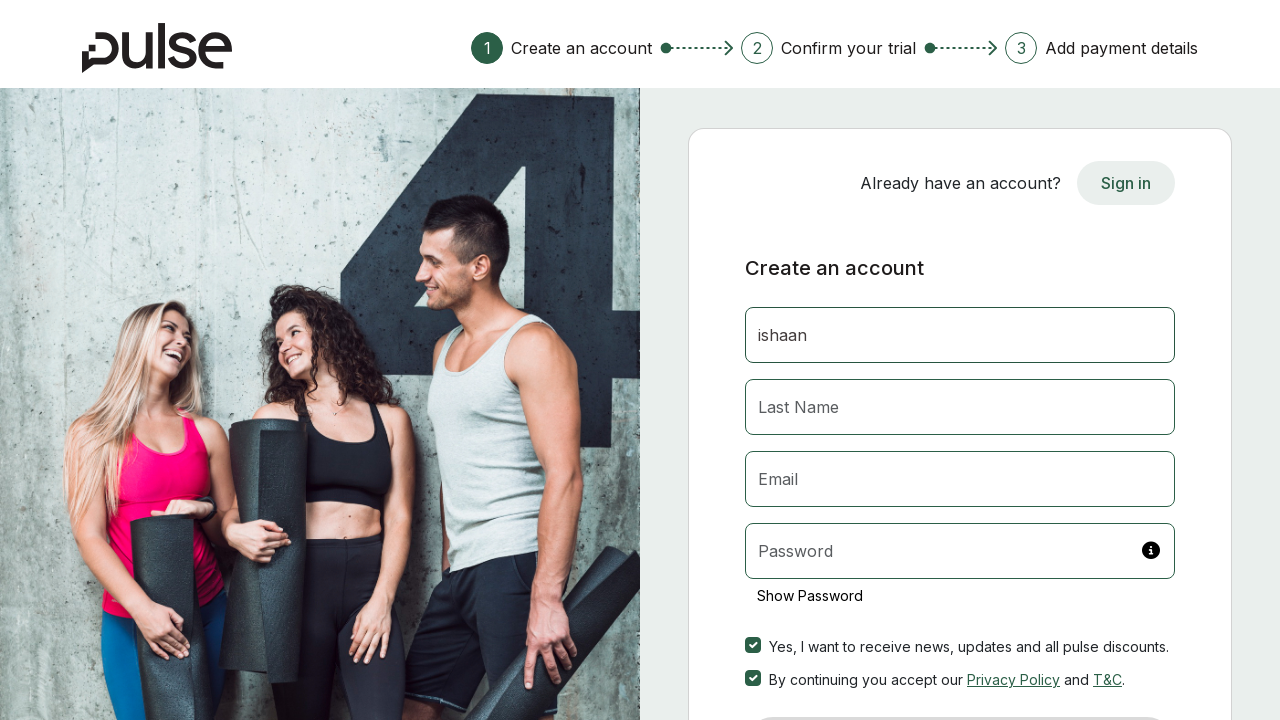

Clicked Last Name field at (960, 407) on internal:attr=[placeholder="Last Name"i]
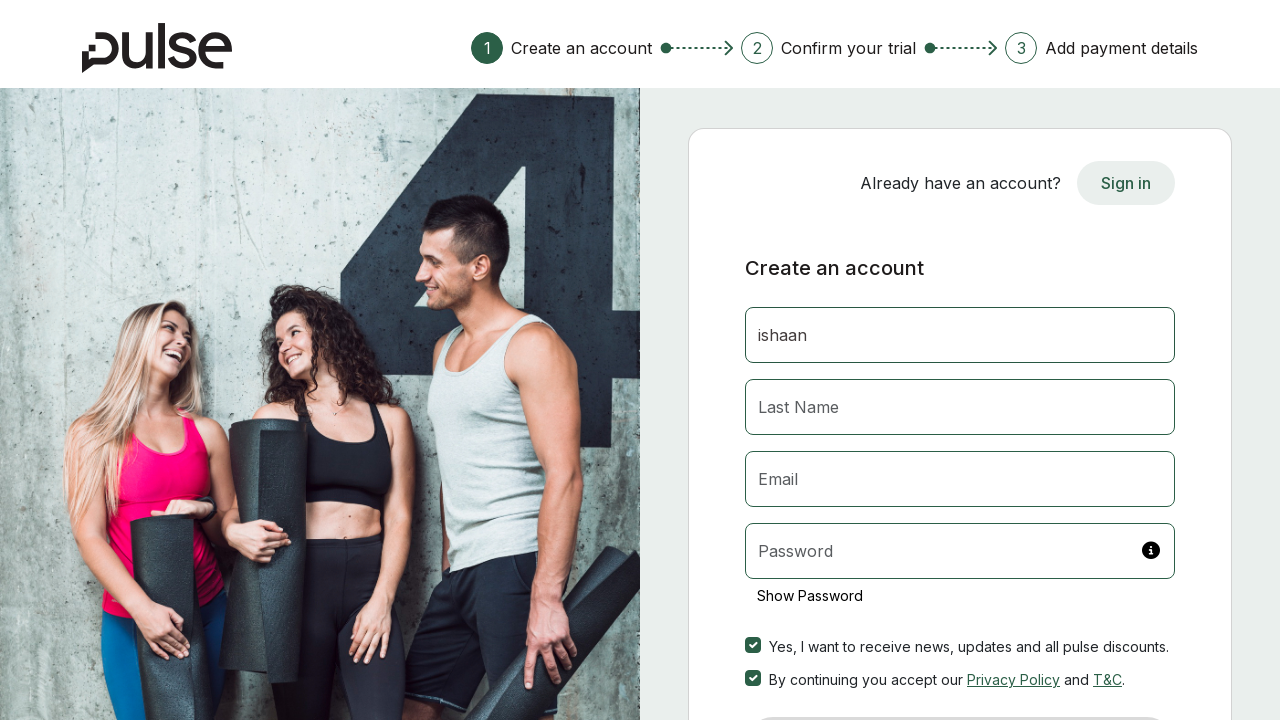

Filled Last Name field with 'puniani' on internal:attr=[placeholder="Last Name"i]
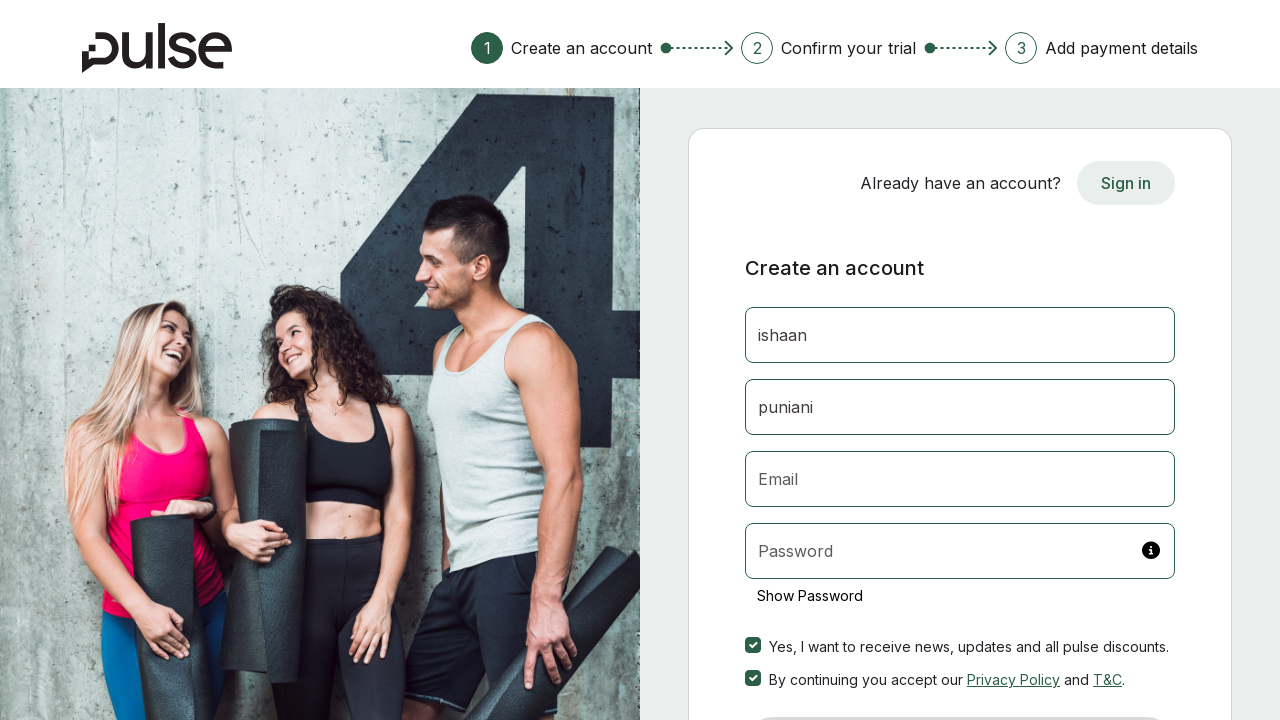

Clicked on signup form at (960, 420) on form
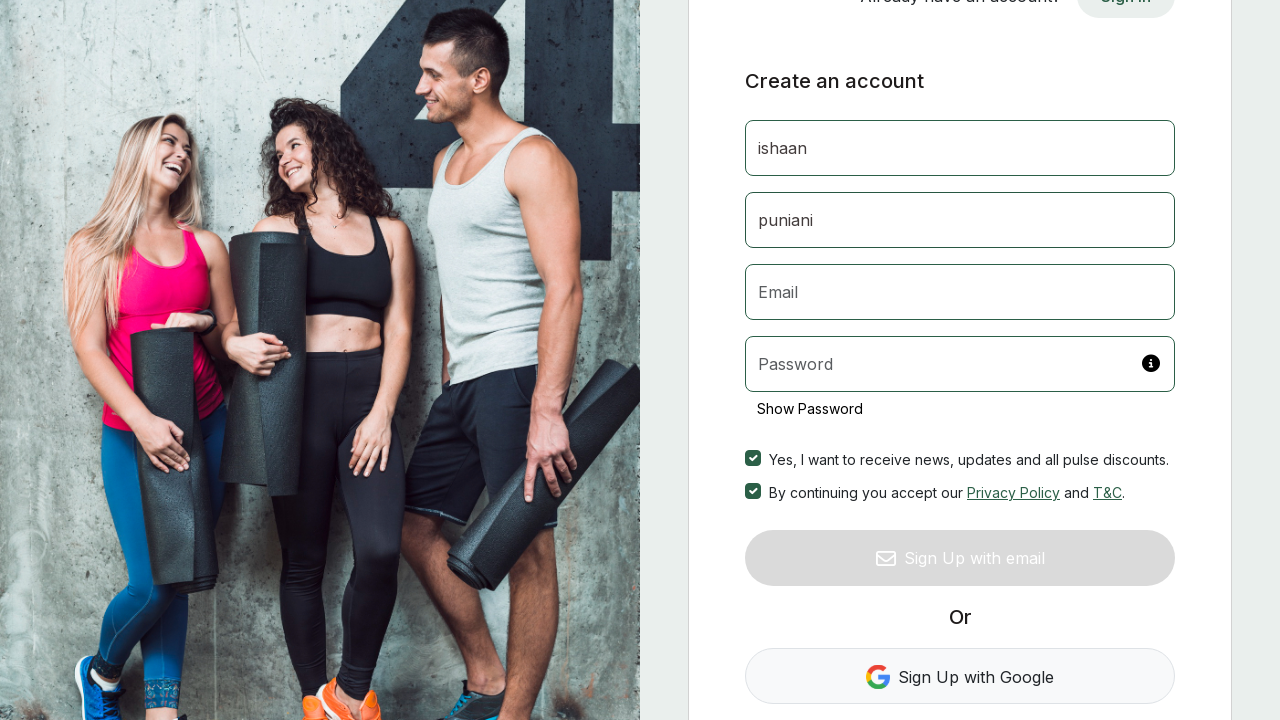

Clicked Email field at (960, 292) on internal:attr=[placeholder="Email"i]
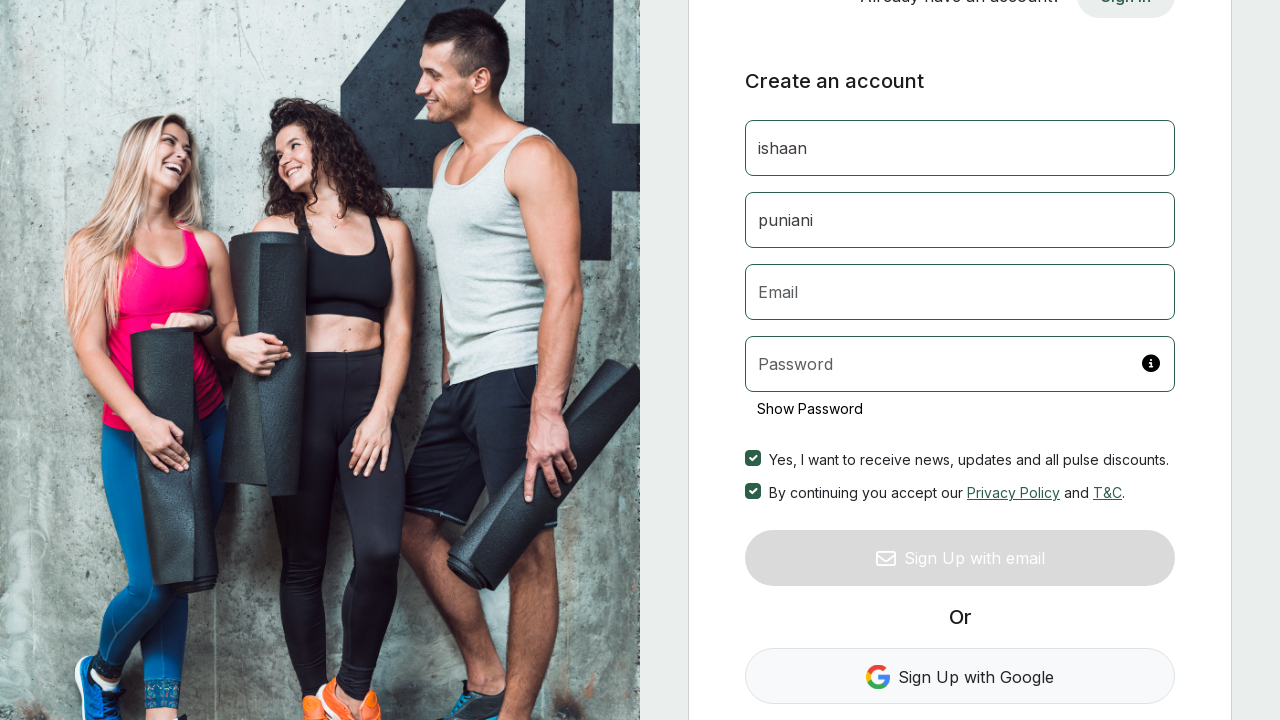

Filled Email field with invalid format 'test@' on internal:attr=[placeholder="Email"i]
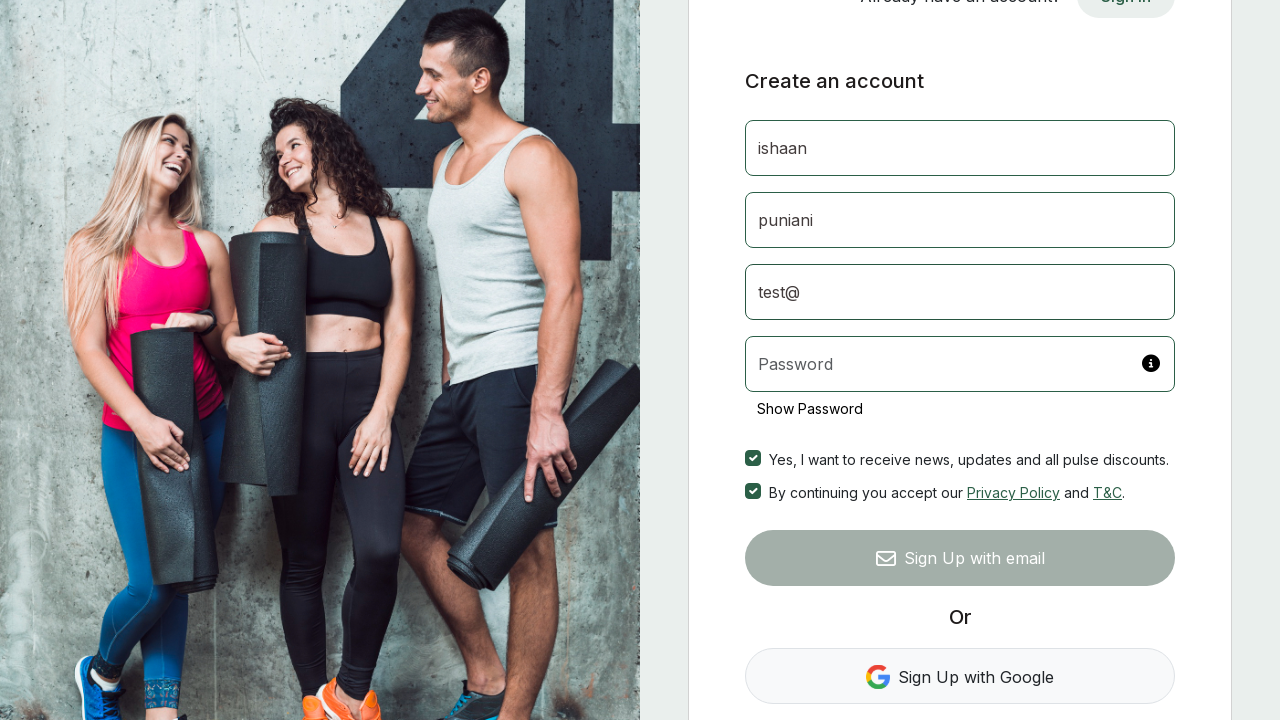

Clicked Password field at (960, 364) on internal:attr=[placeholder="Password"i]
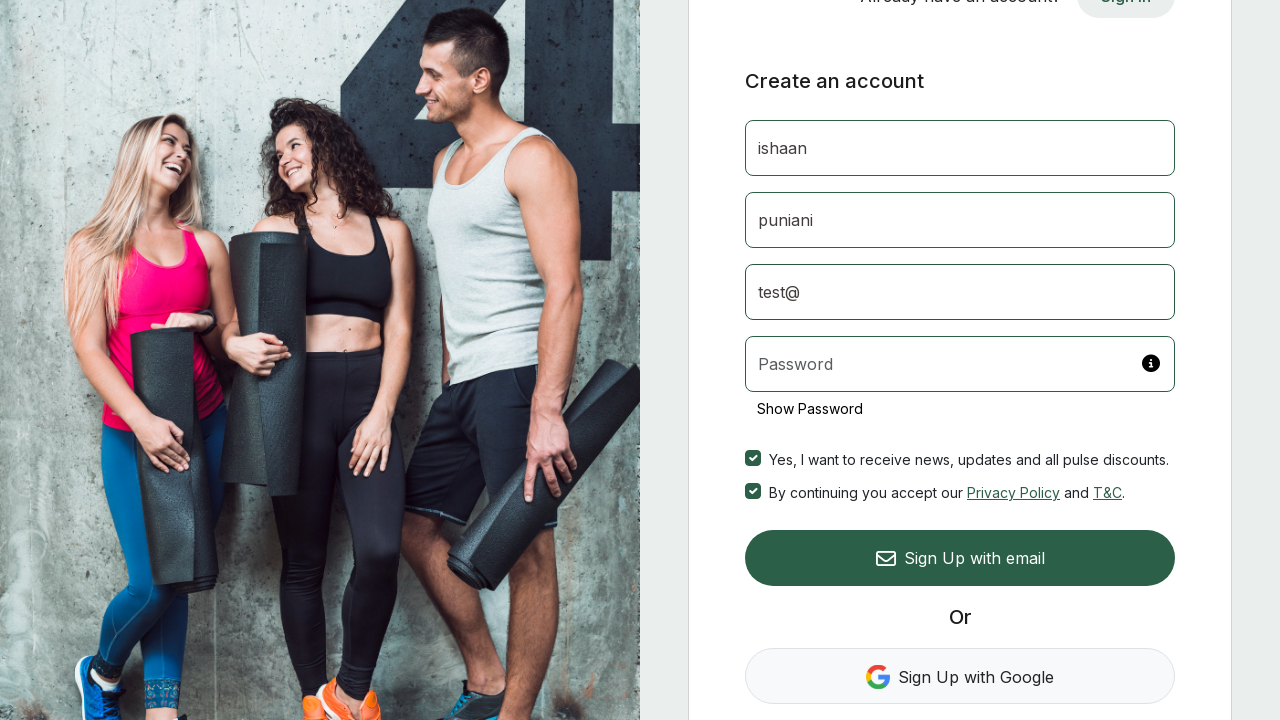

Filled Password field with '123456' on internal:attr=[placeholder="Password"i]
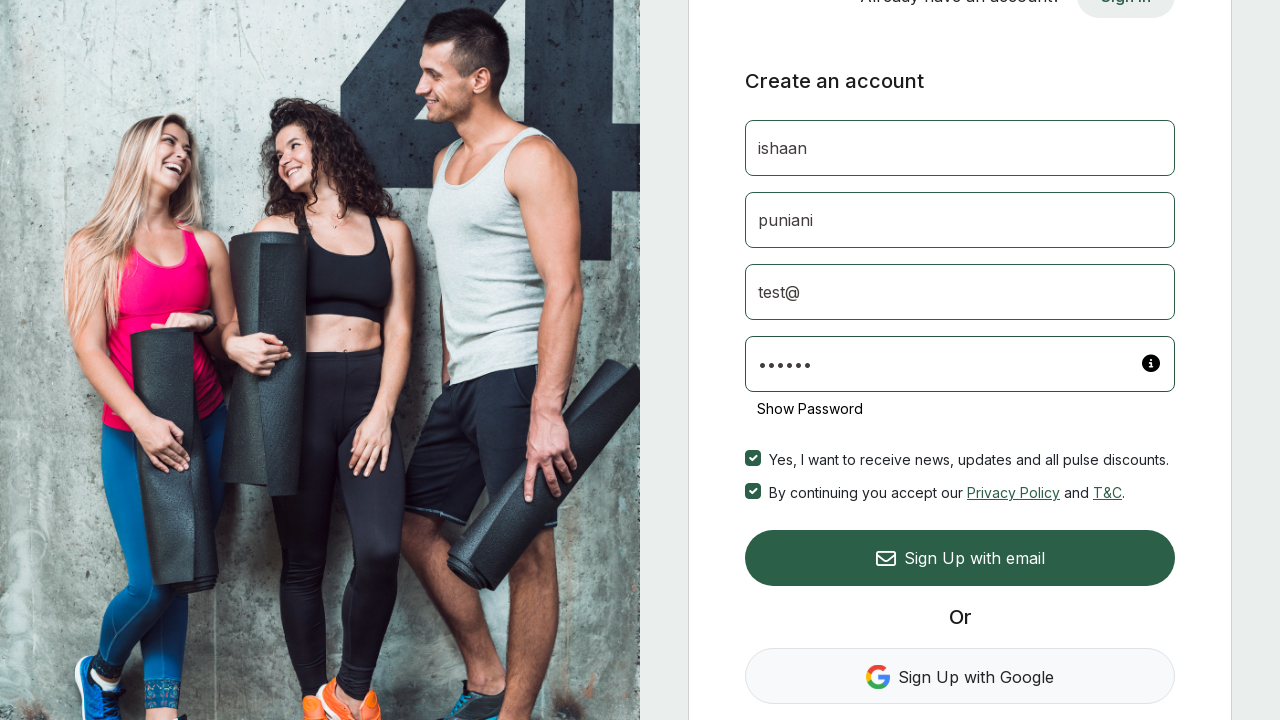

Clicked Sign Up button to trigger email validation at (960, 558) on internal:role=button[name=" Sign Up with email"i]
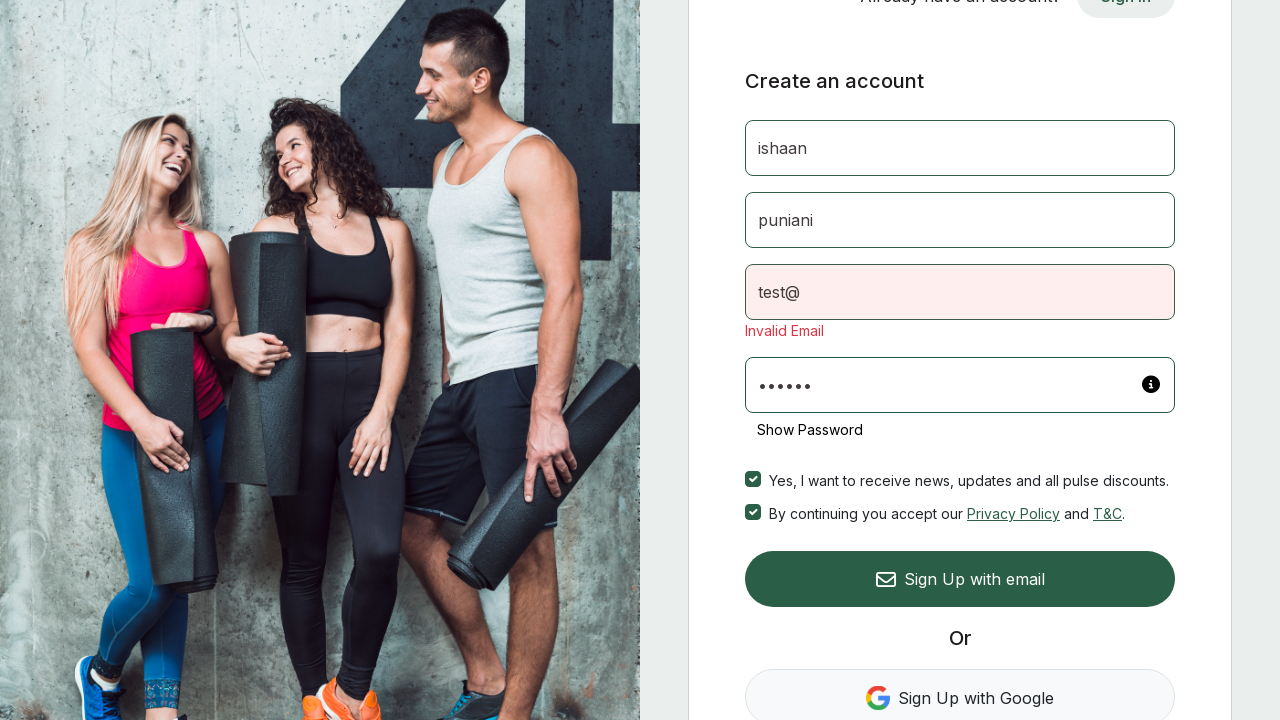

Waited 1000ms for validation response
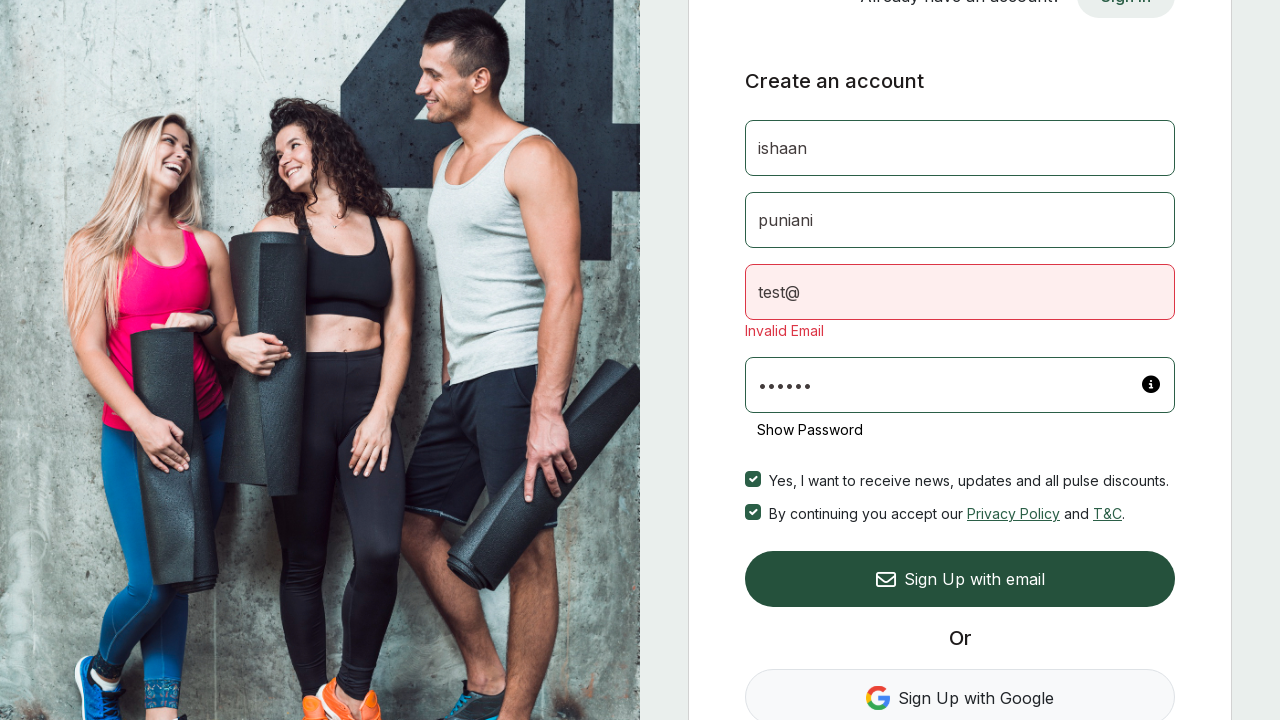

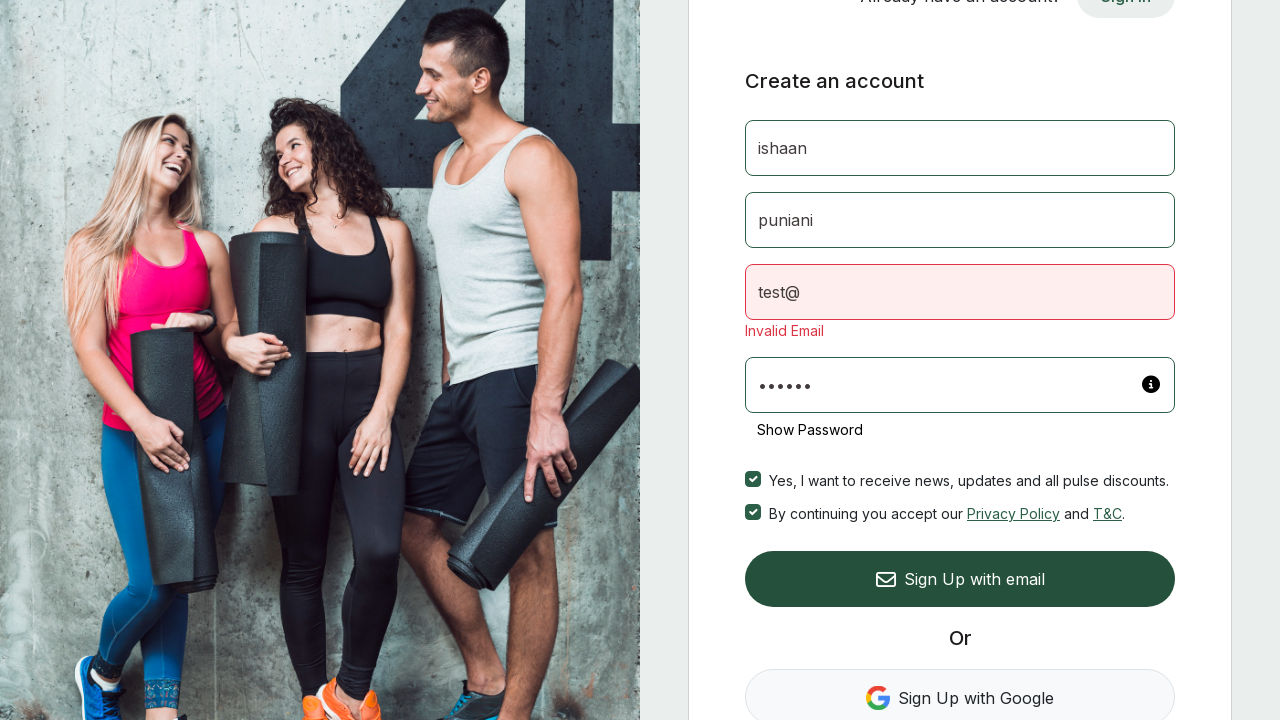